Tests marking individual items as complete by checking their toggle checkboxes

Starting URL: https://demo.playwright.dev/todomvc

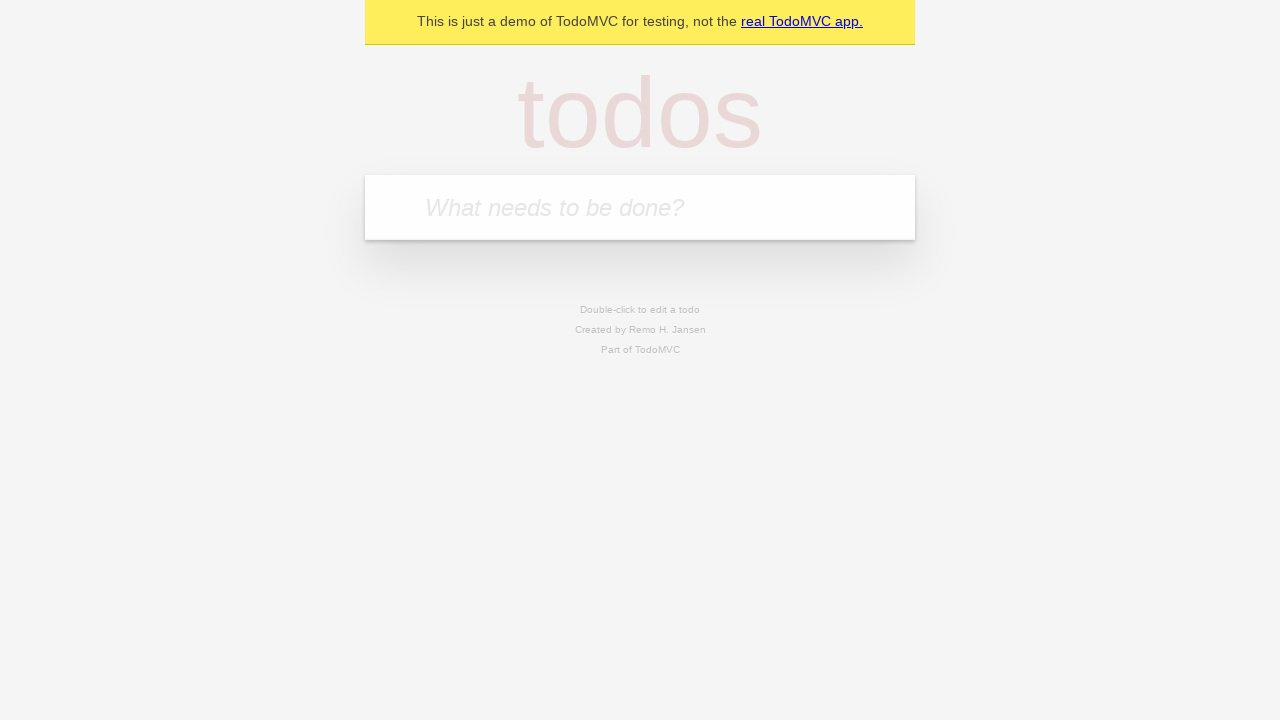

Filled new todo field with 'buy some cheese' on .new-todo
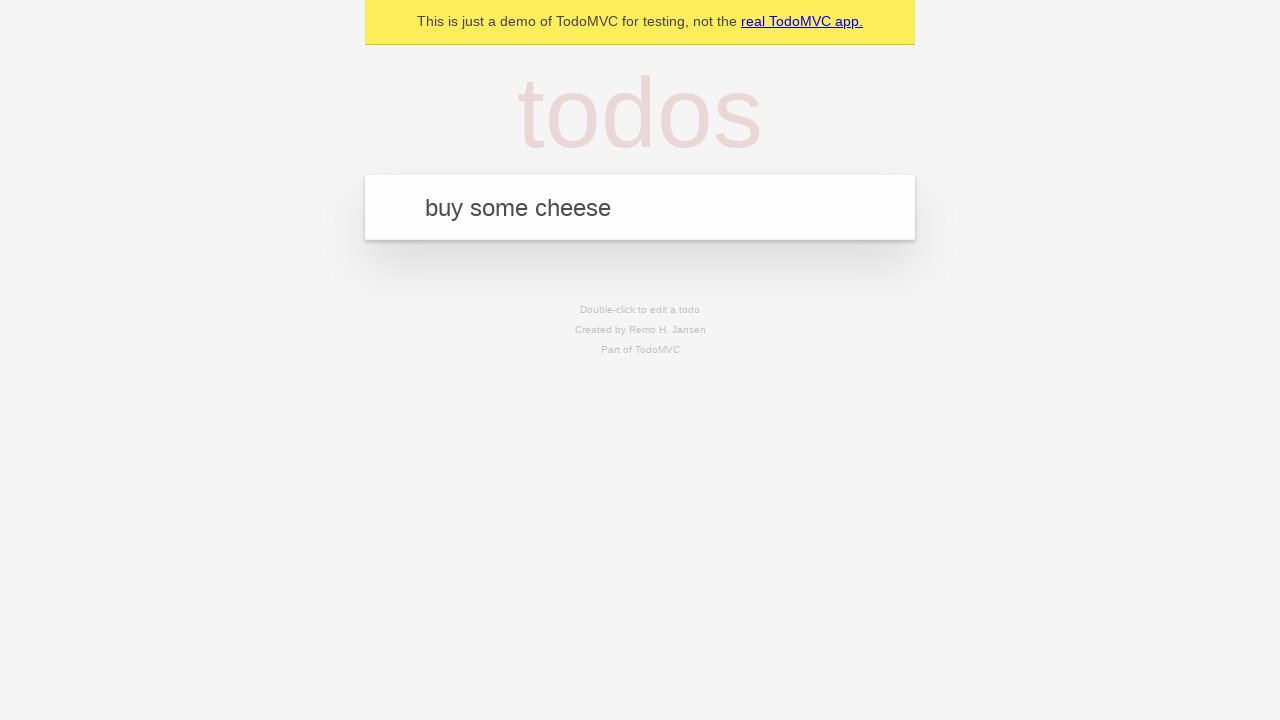

Pressed Enter to create first todo item on .new-todo
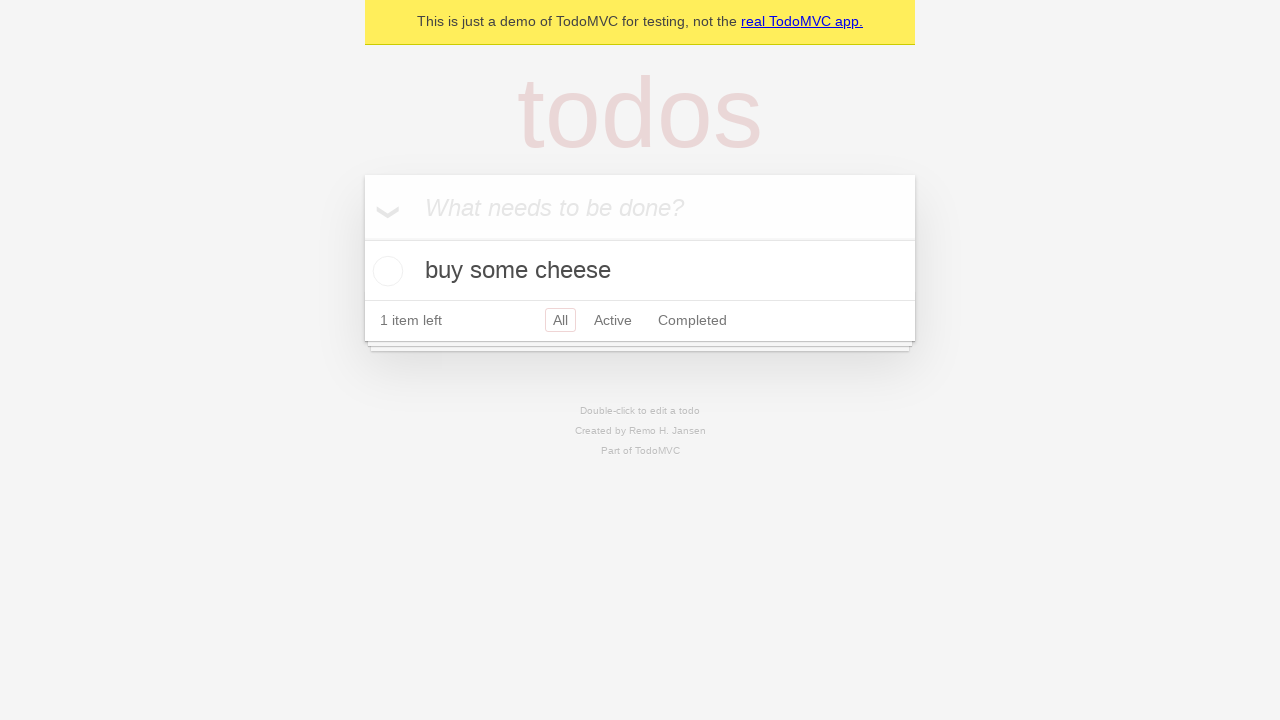

Filled new todo field with 'feed the cat' on .new-todo
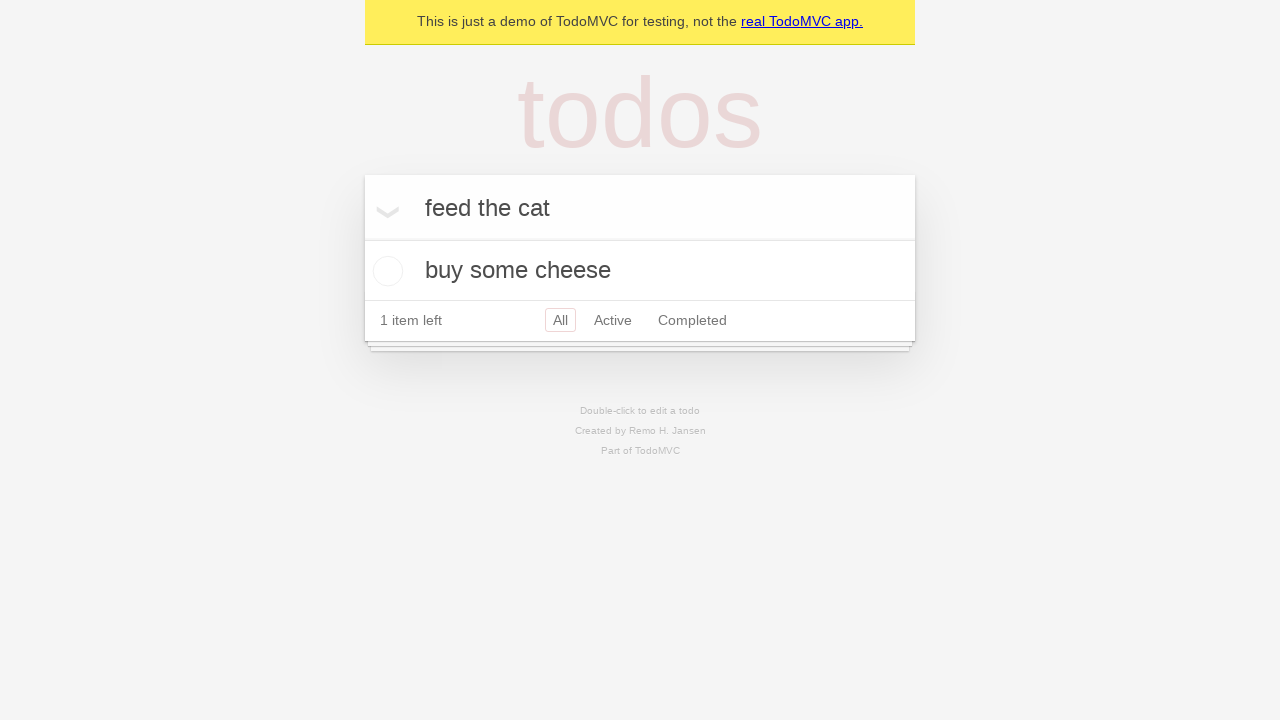

Pressed Enter to create second todo item on .new-todo
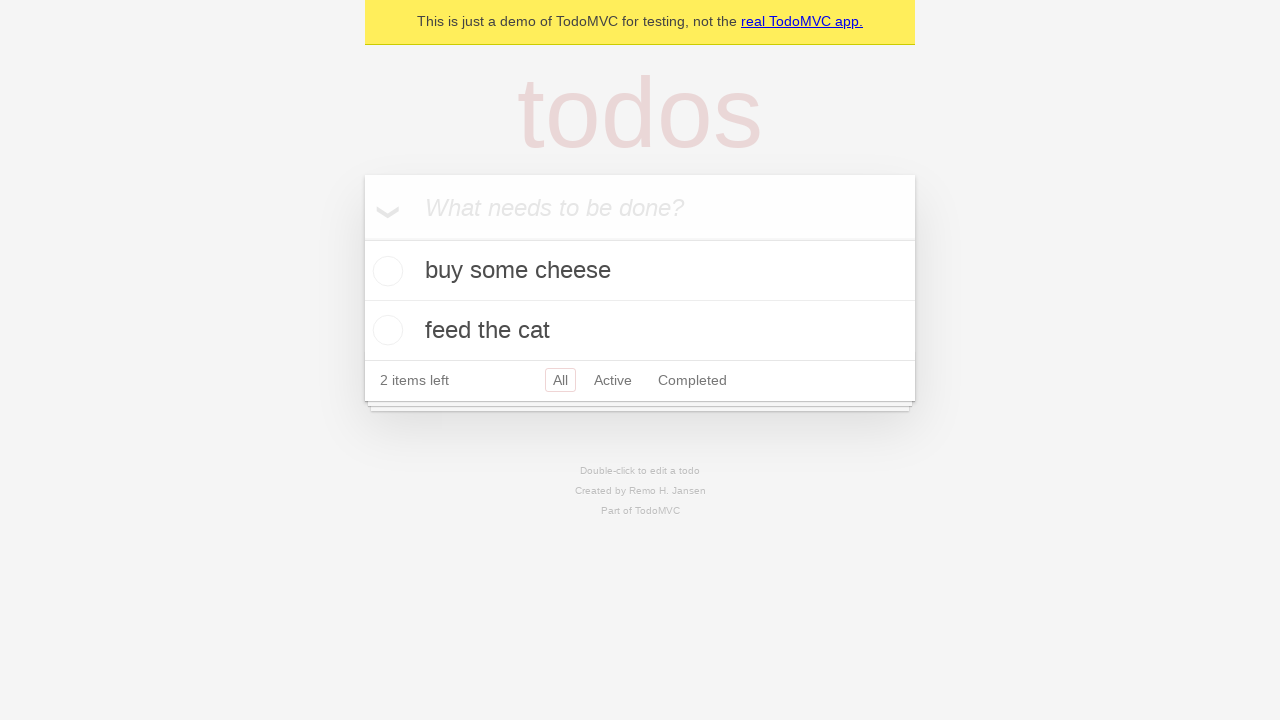

Waited for both todo items to appear in the list
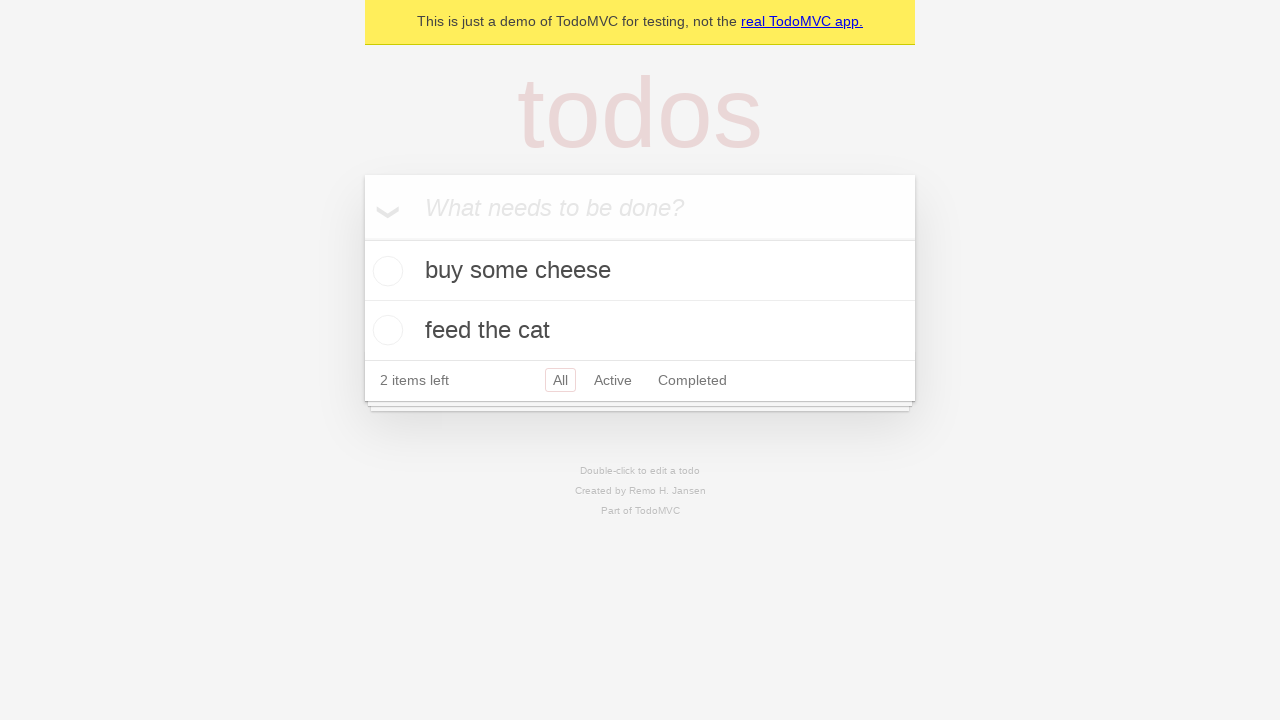

Marked first todo item 'buy some cheese' as complete at (385, 271) on .todo-list li >> nth=0 >> .toggle
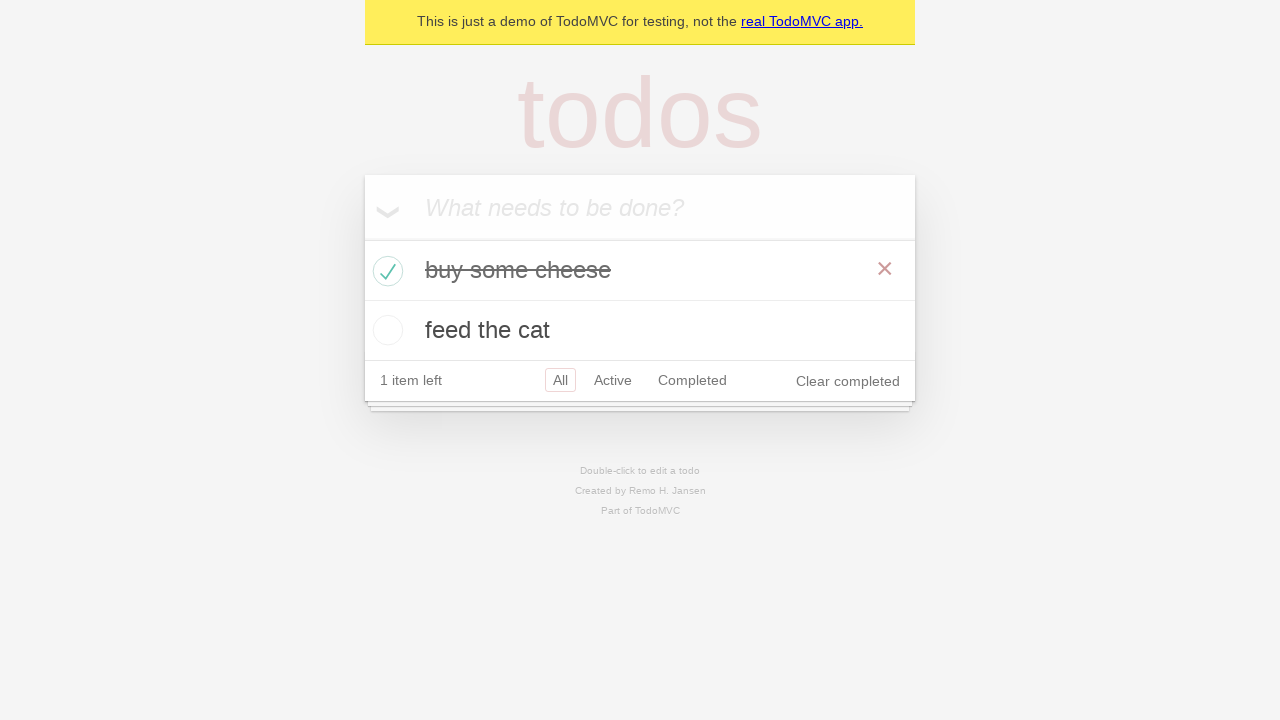

Marked second todo item 'feed the cat' as complete at (385, 330) on .todo-list li >> nth=1 >> .toggle
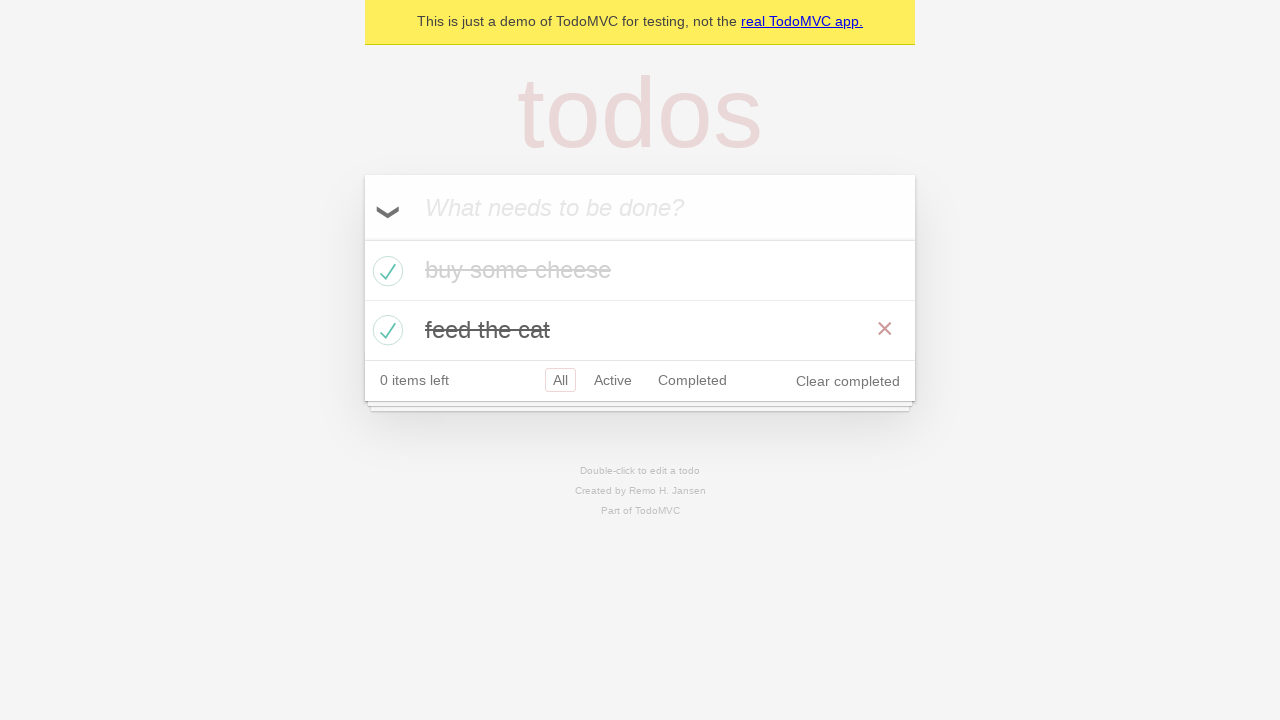

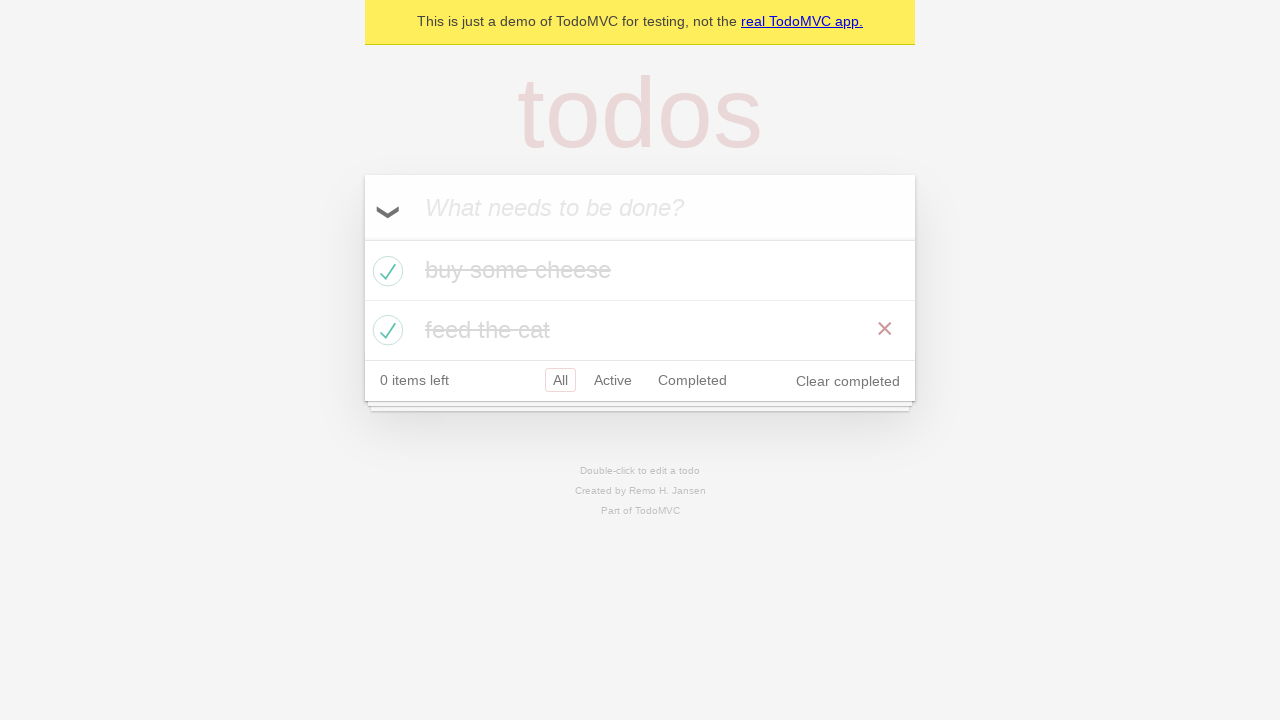